Tests JavaScript alert handling by triggering and interacting with different types of alerts: simple alert, confirmation dialog, and prompt dialog

Starting URL: https://the-internet.herokuapp.com/javascript_alerts

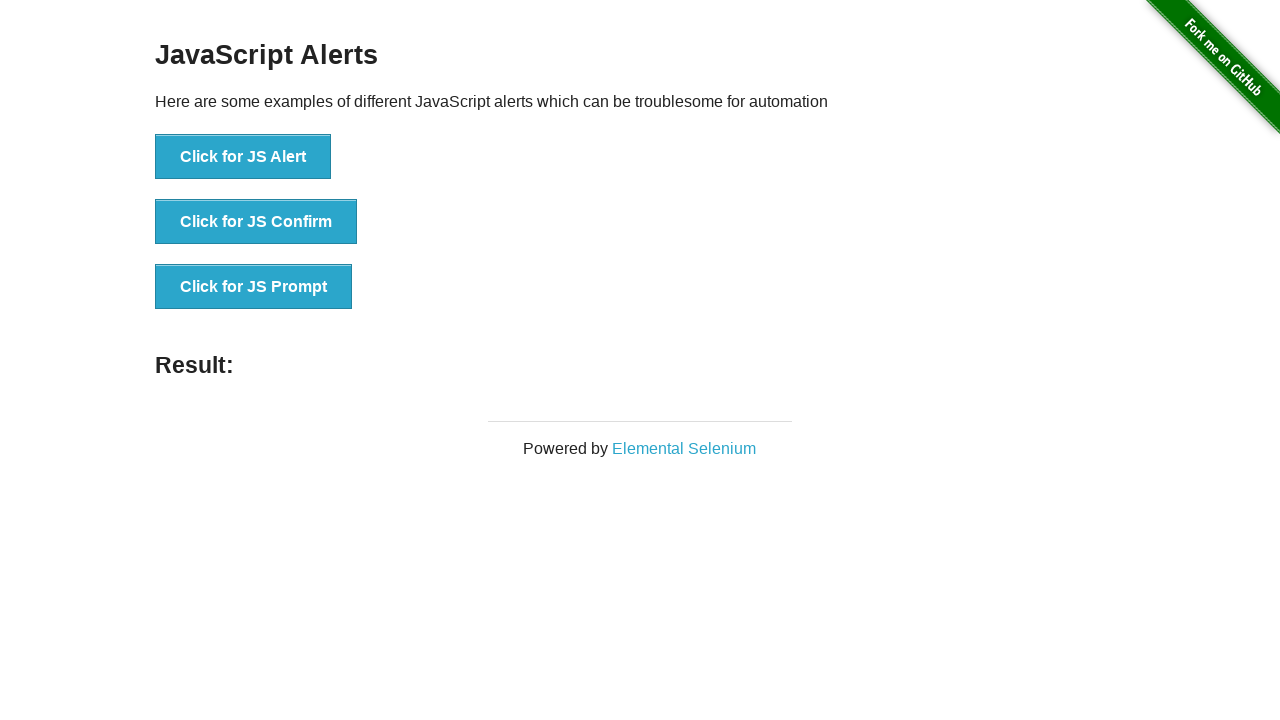

Clicked button to trigger simple JavaScript alert at (243, 157) on xpath=//button[@onclick='jsAlert()']
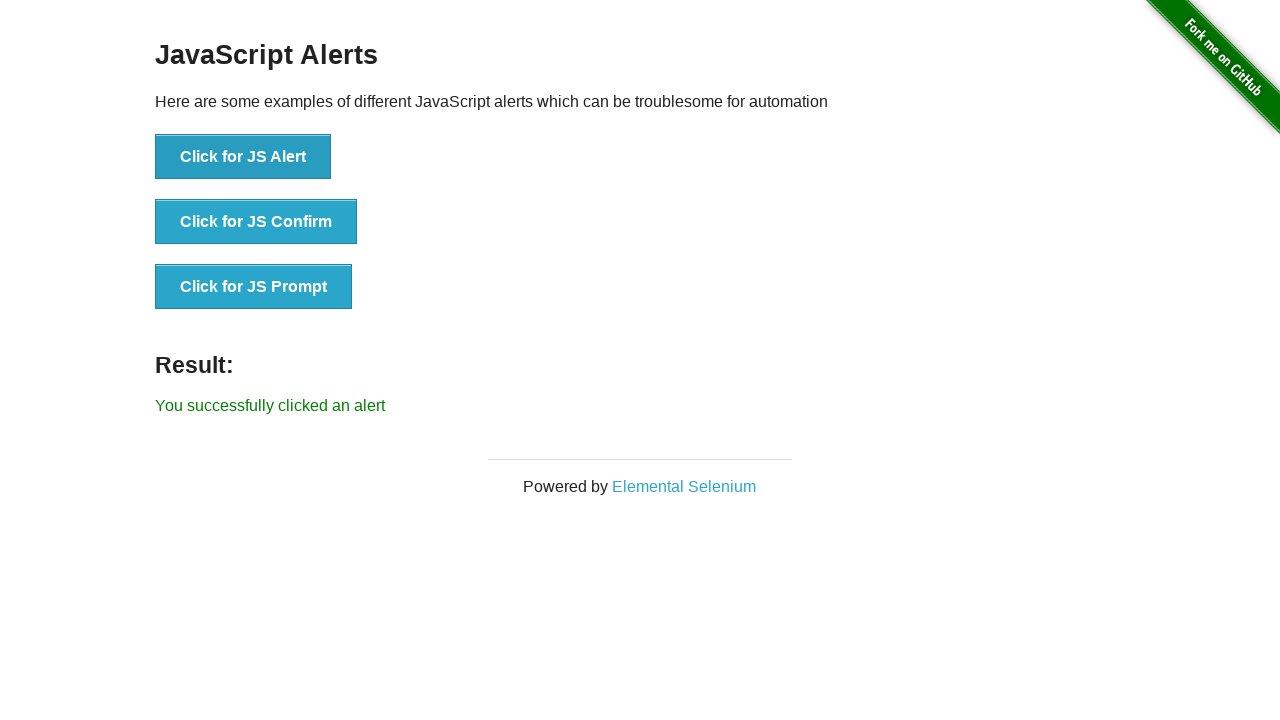

Set up dialog handler to accept alerts
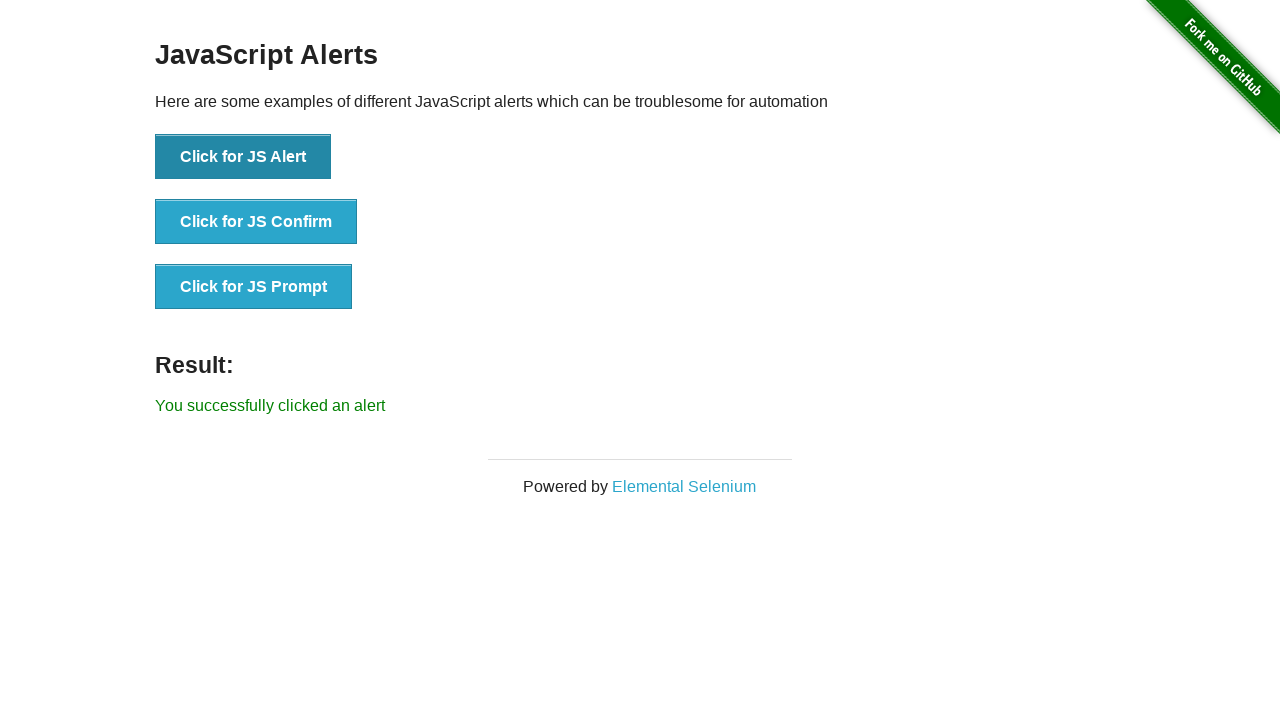

Clicked button to trigger confirmation dialog at (256, 222) on xpath=//button[@onclick='jsConfirm()']
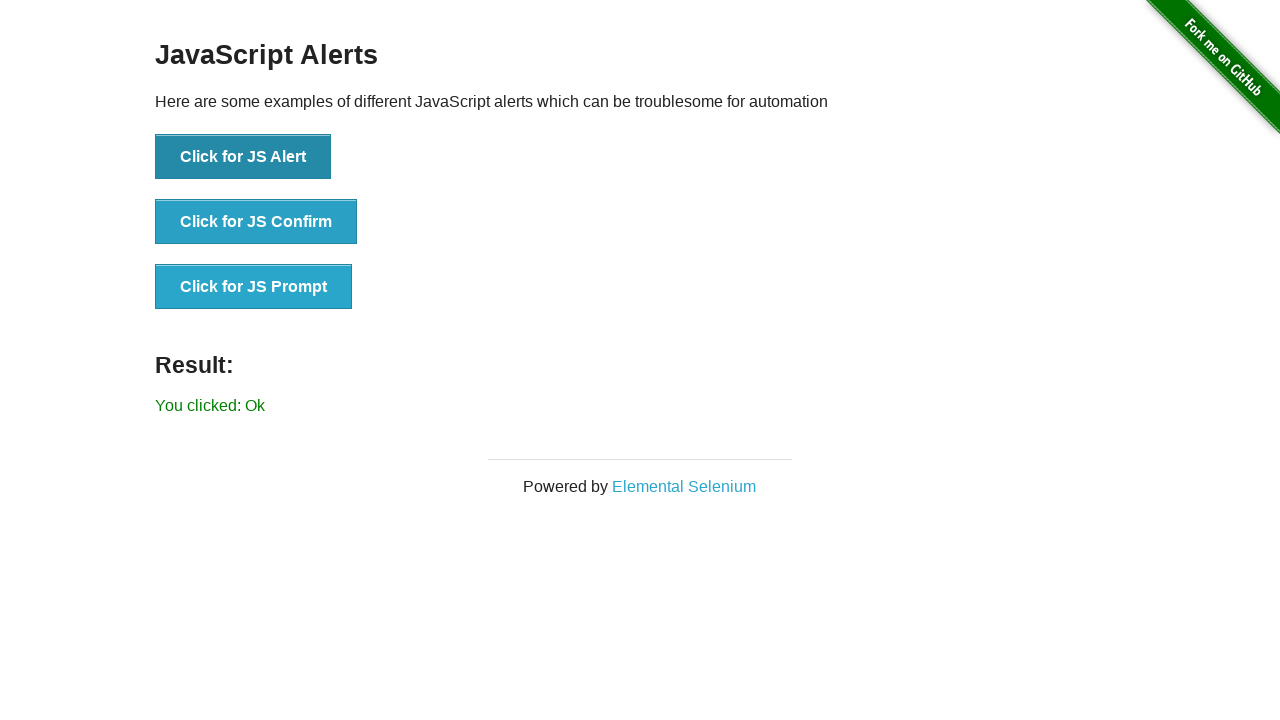

Clicked button to trigger prompt dialog at (254, 287) on xpath=//button[@onclick='jsPrompt()']
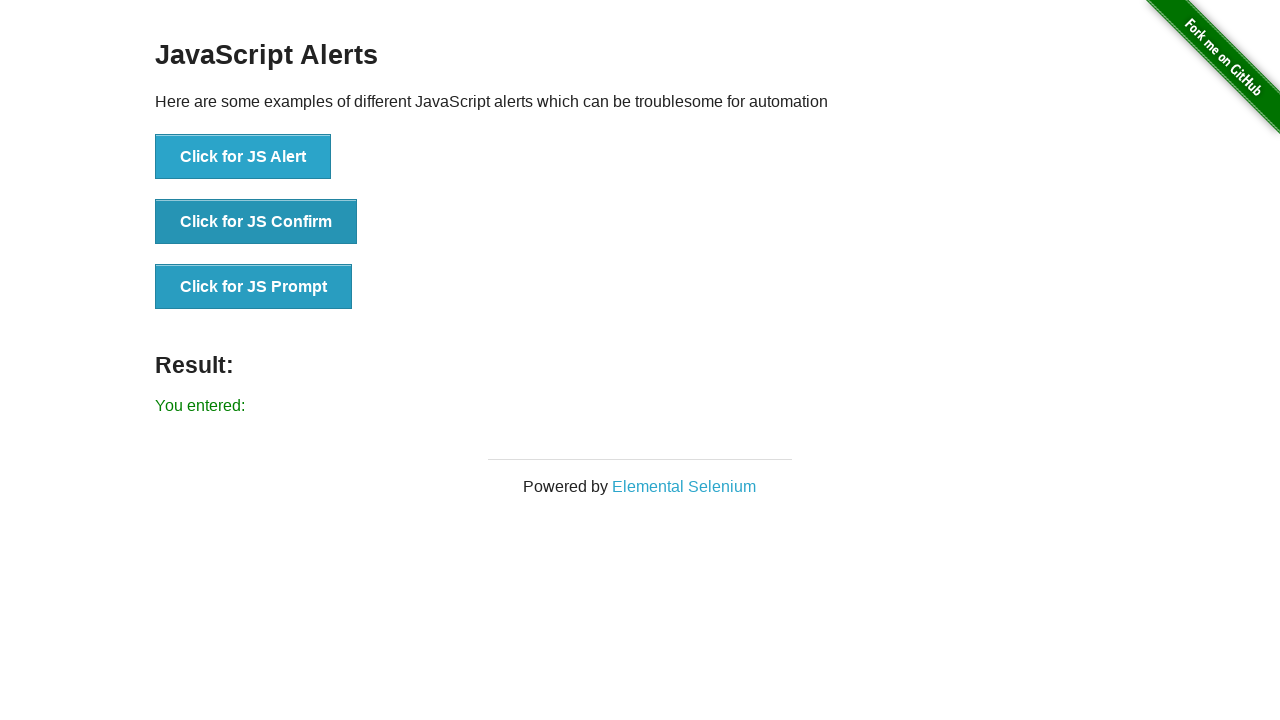

Set up dialog handler to accept prompt with 'input field' text
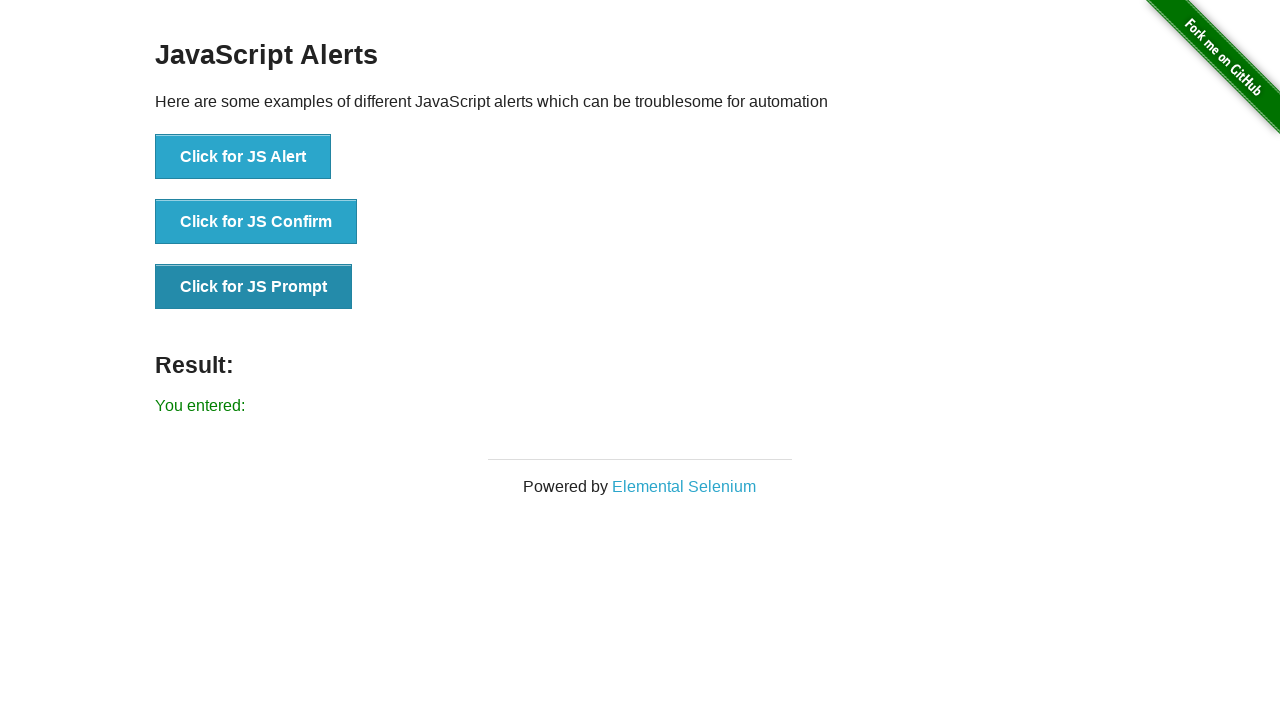

Clicked button to re-trigger prompt dialog and handle with input text at (254, 287) on xpath=//button[@onclick='jsPrompt()']
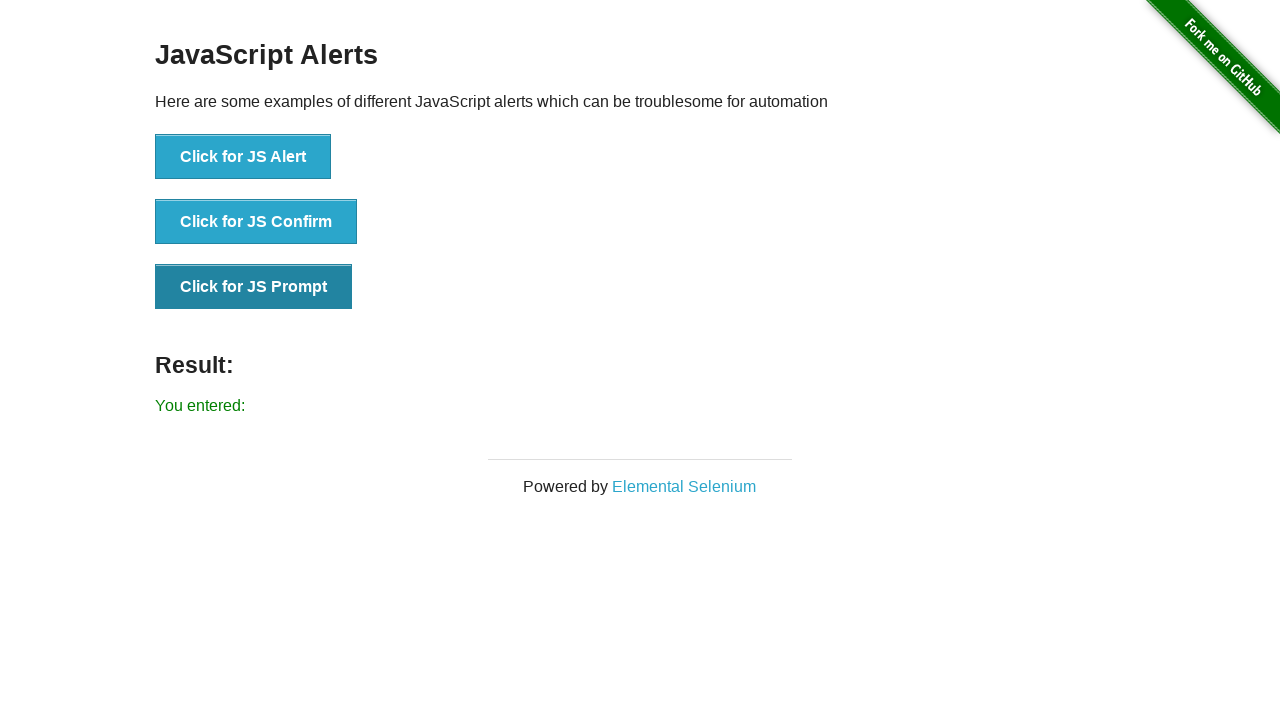

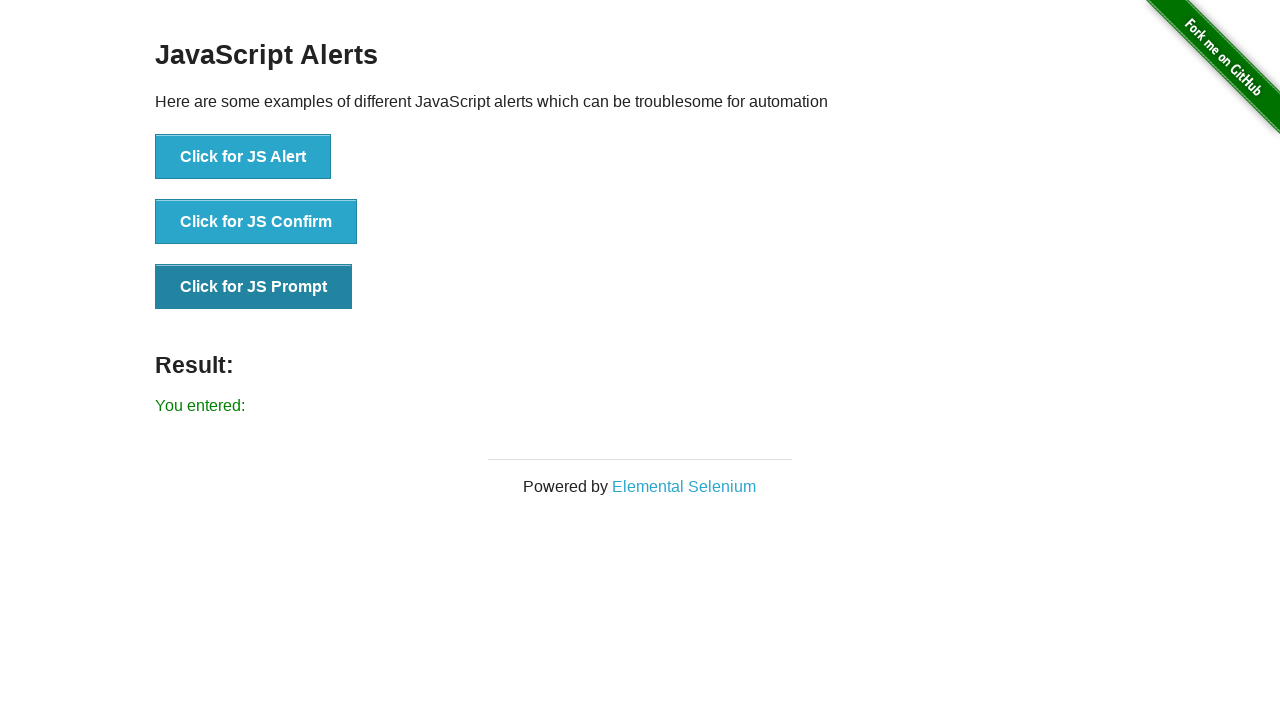